Tests accepting a JavaScript alert by clicking the first button, accepting the alert, and verifying the result message shows successful click

Starting URL: https://the-internet.herokuapp.com/javascript_alerts

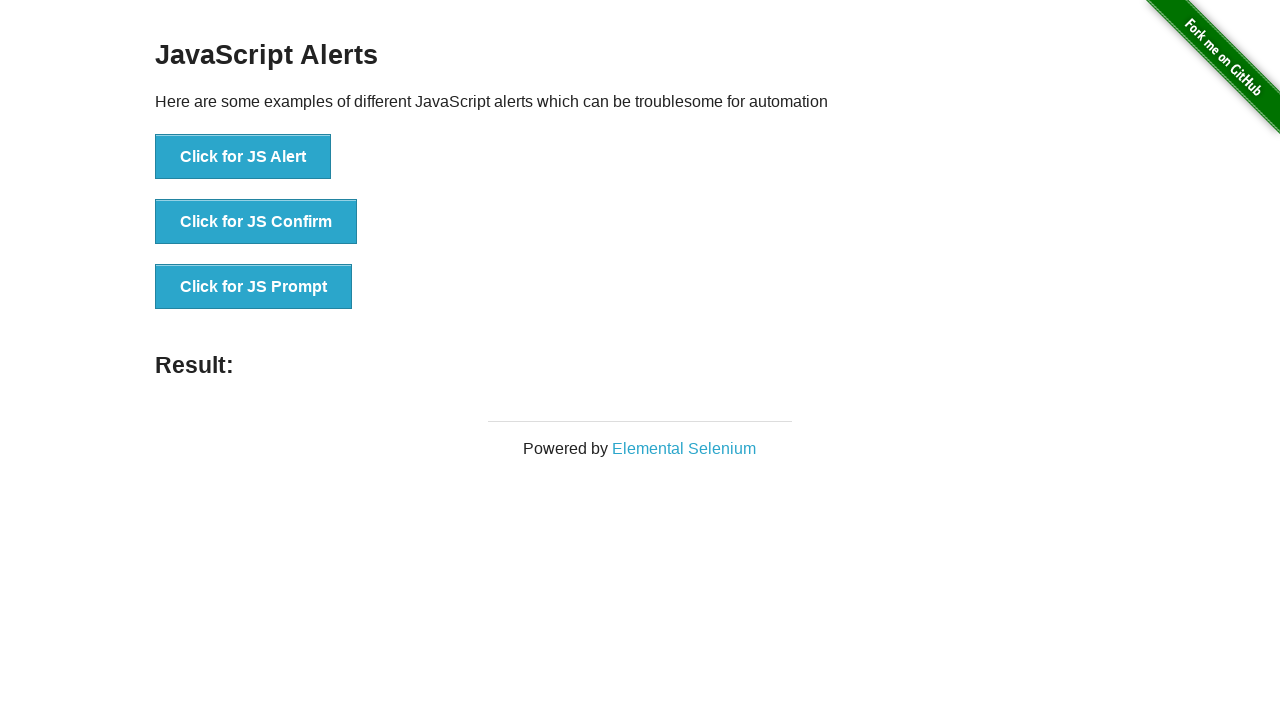

Clicked the first button to trigger JavaScript alert at (243, 157) on button[onclick='jsAlert()']
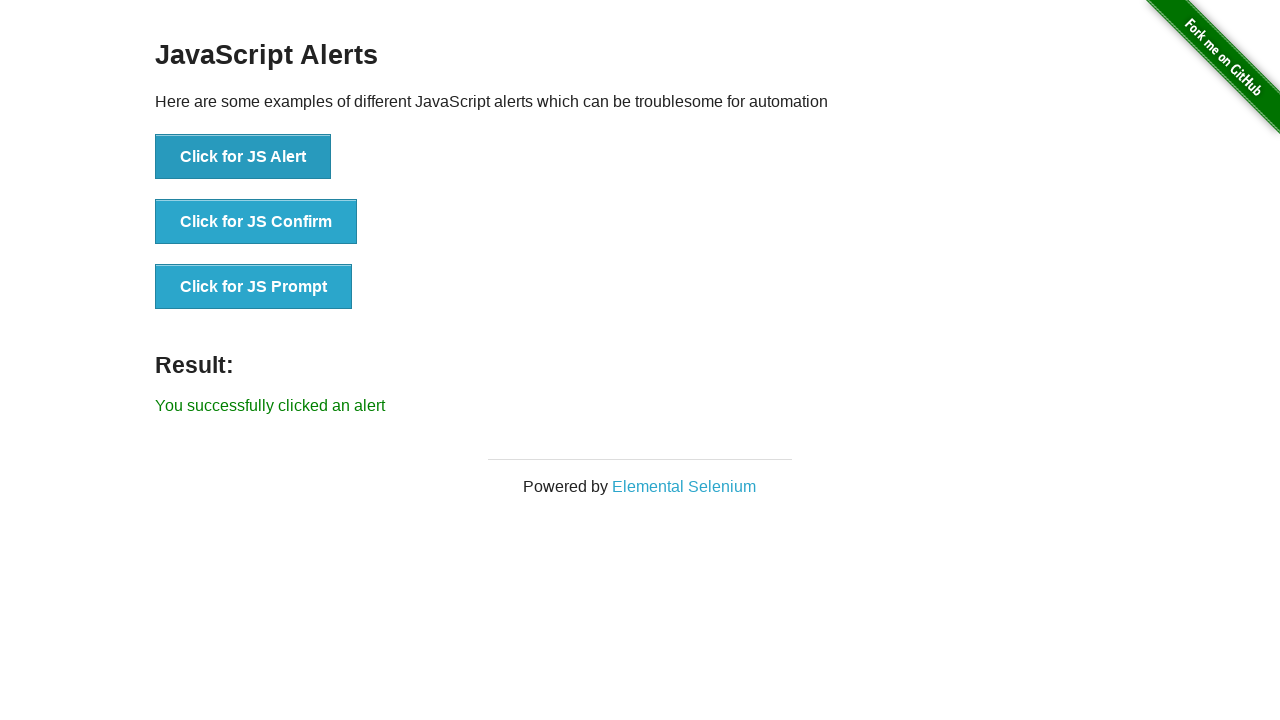

Set up dialog handler to accept alert
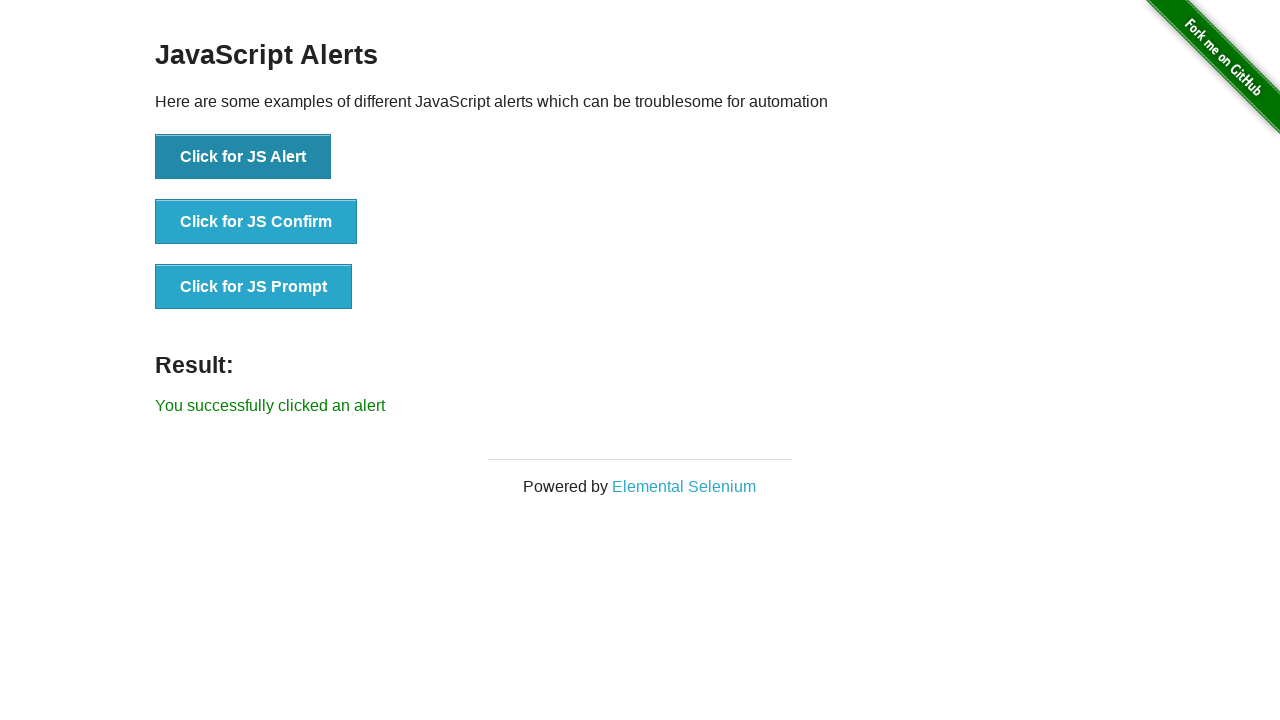

Clicked button to trigger alert that will be accepted at (243, 157) on button[onclick='jsAlert()']
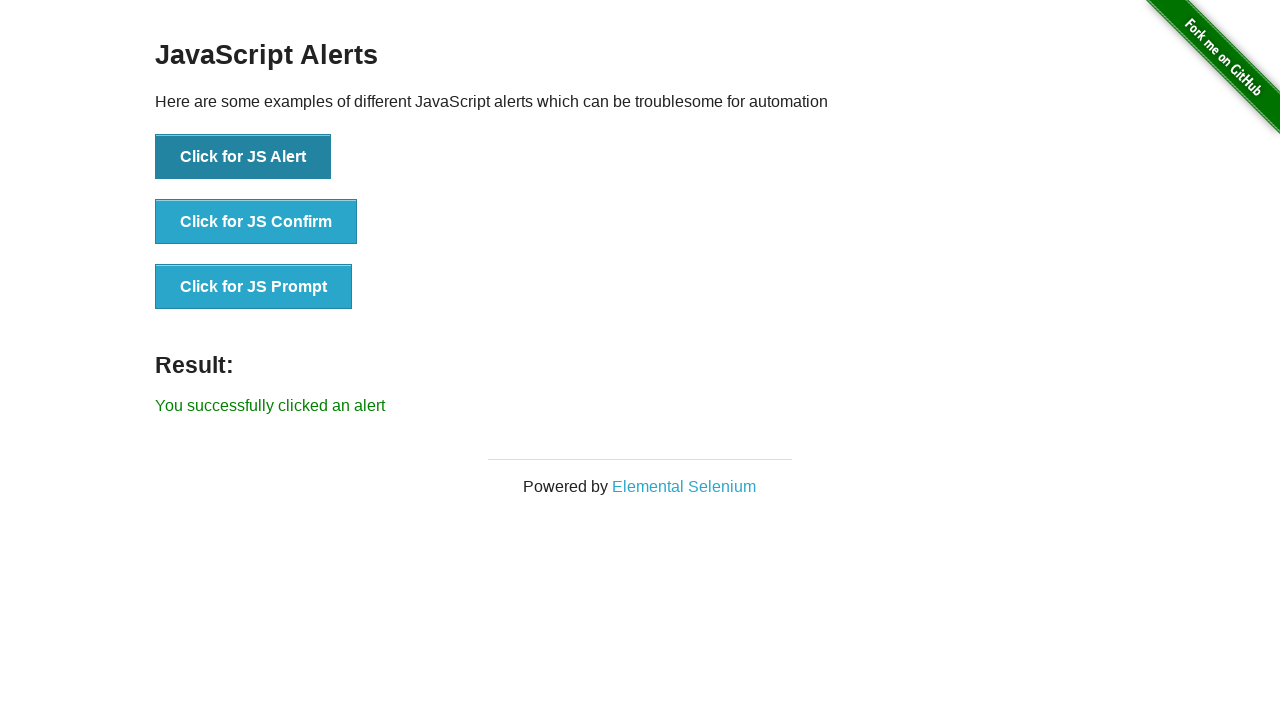

Waited for result message to appear
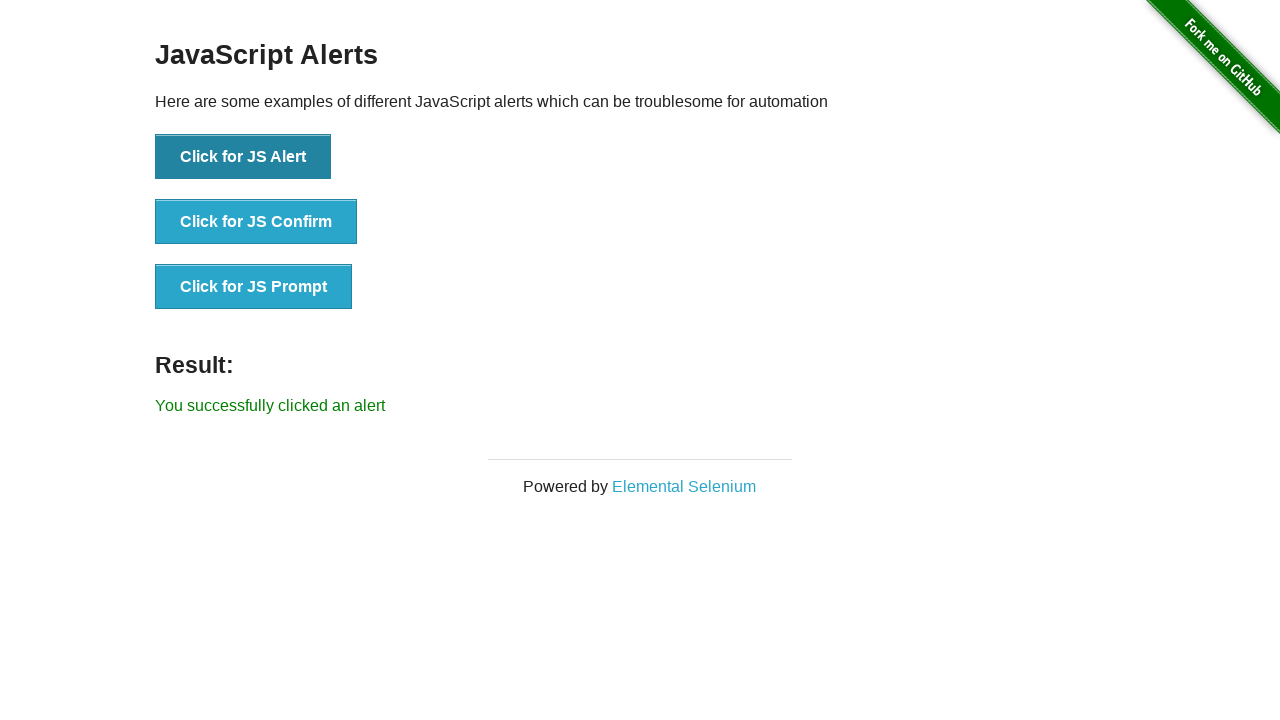

Retrieved result message text content
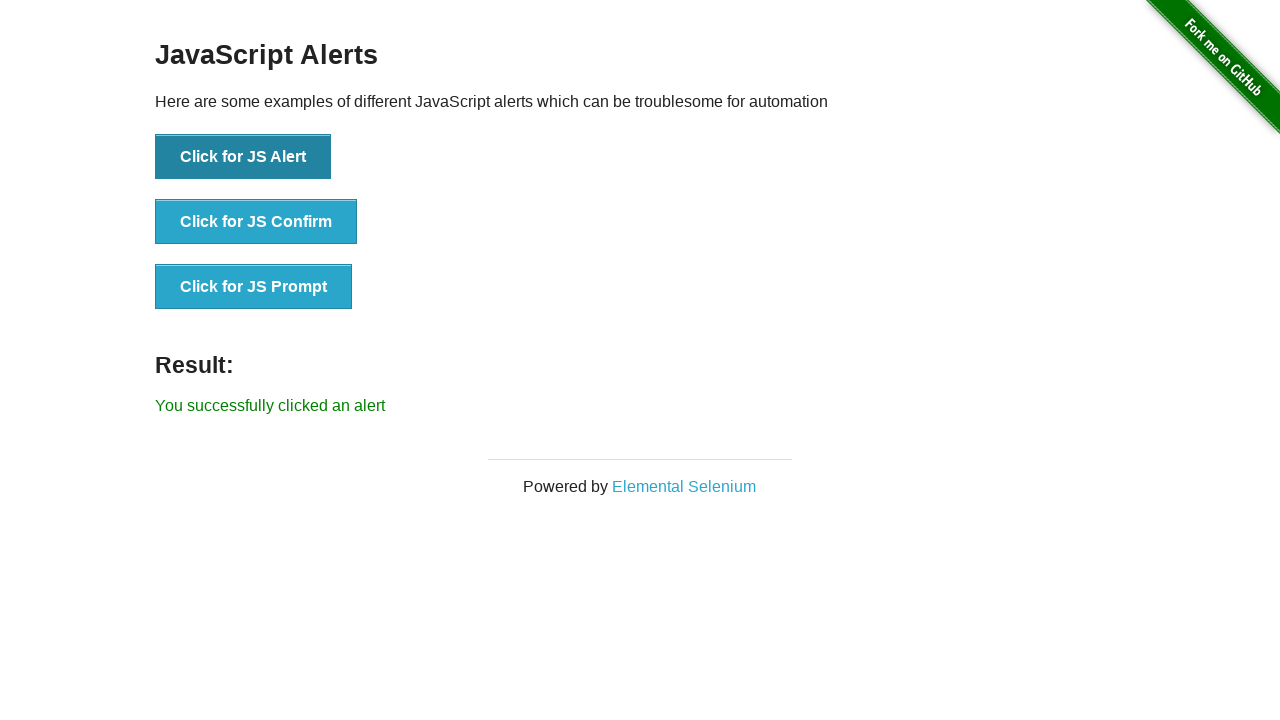

Verified result message shows 'You successfully clicked an alert'
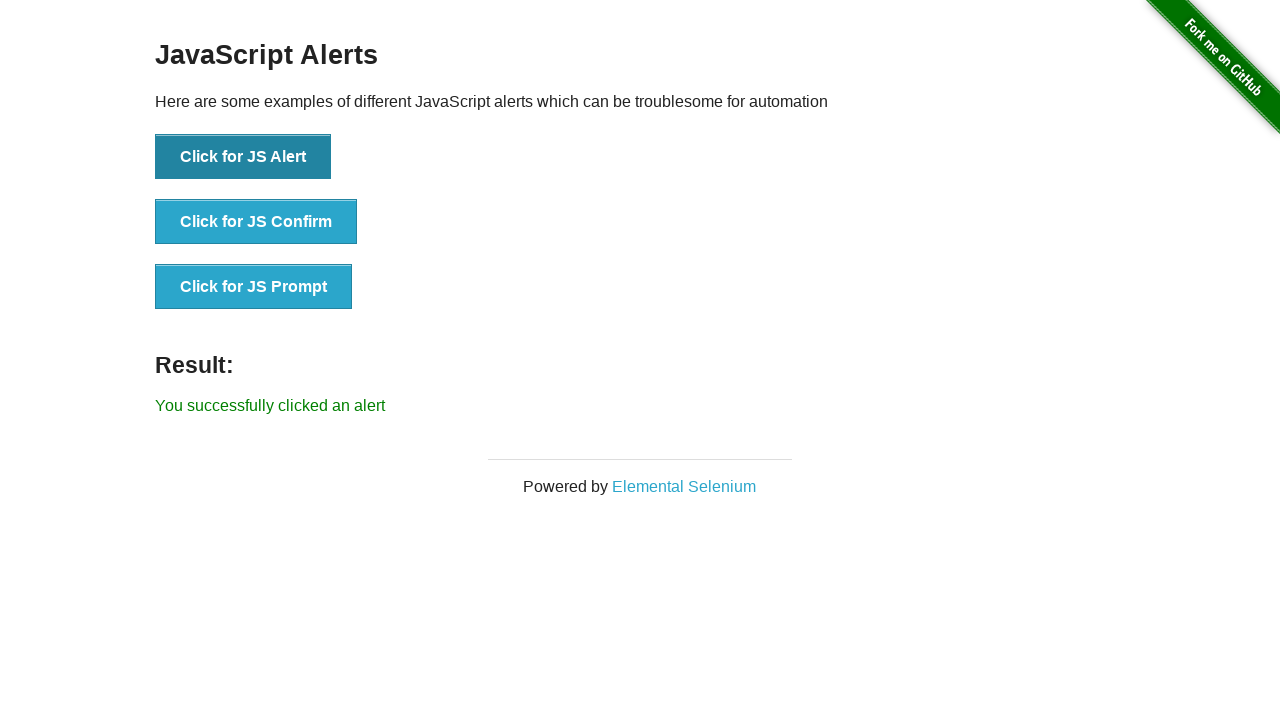

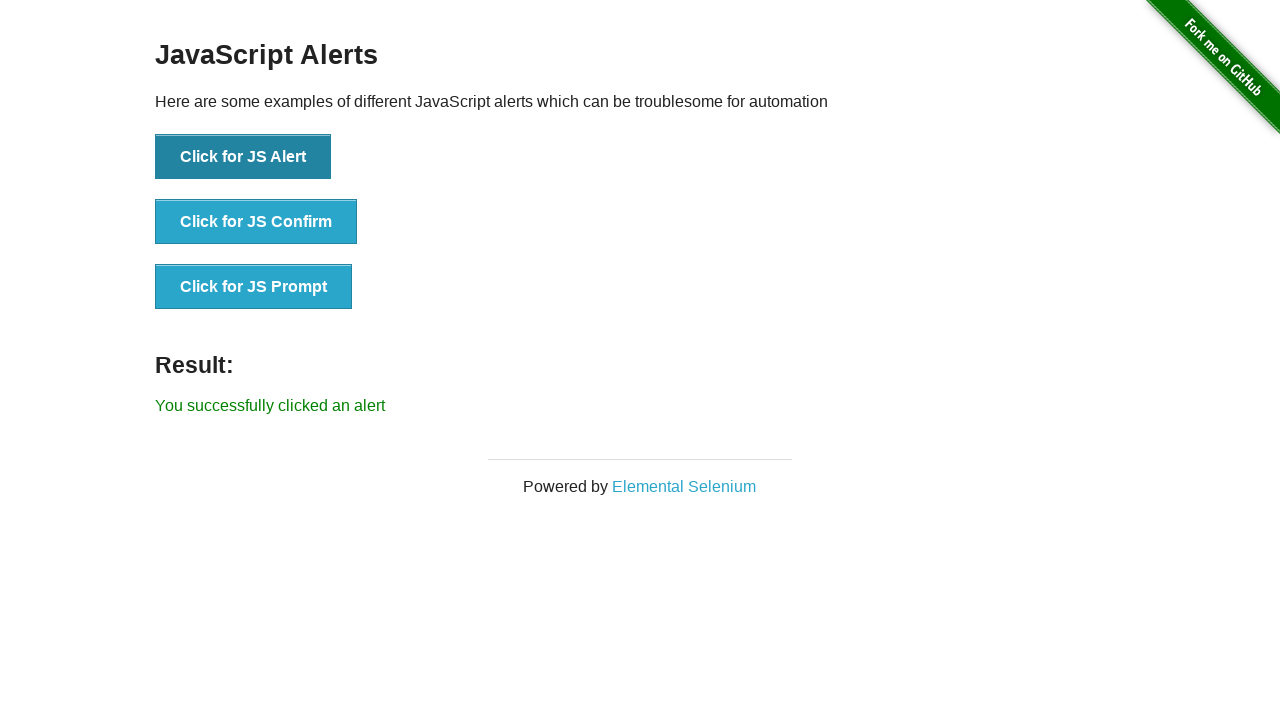